Tests file upload functionality by clicking on a file input element and uploading a file using Playwright's built-in file upload mechanism

Starting URL: http://only-testing-blog.blogspot.in/2014/01/textbox.html

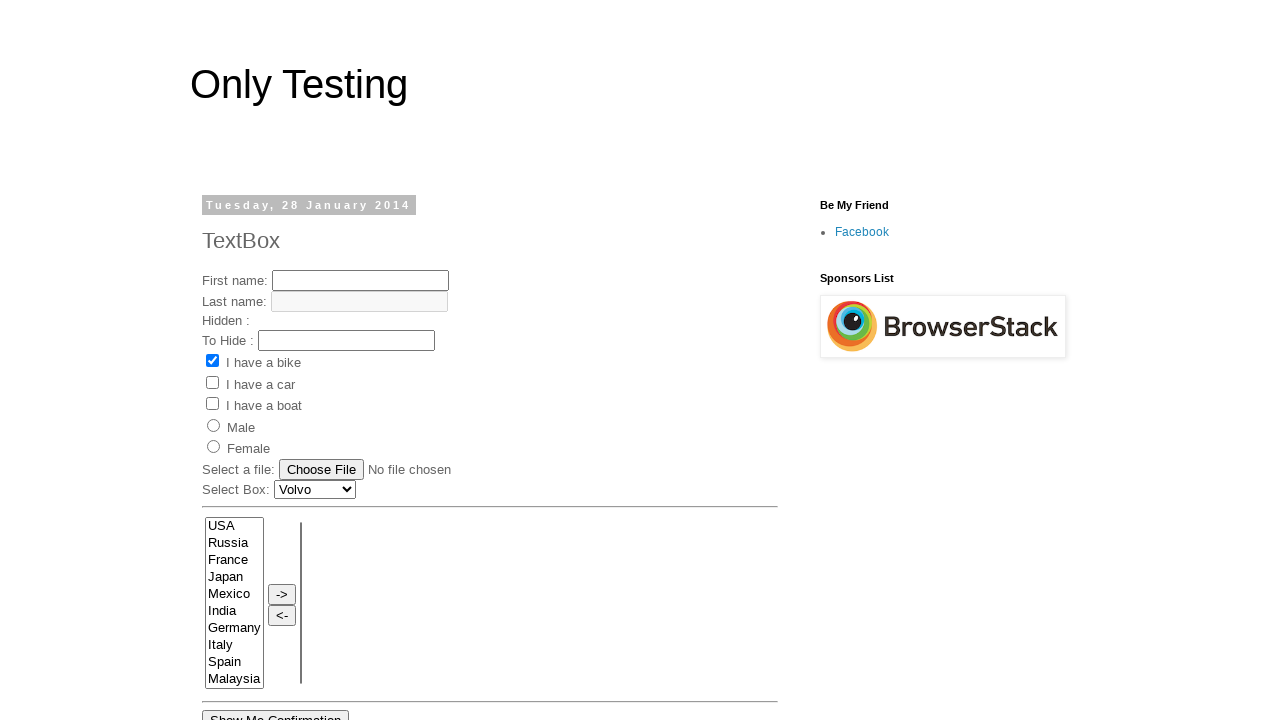

File input element with name 'img' is available
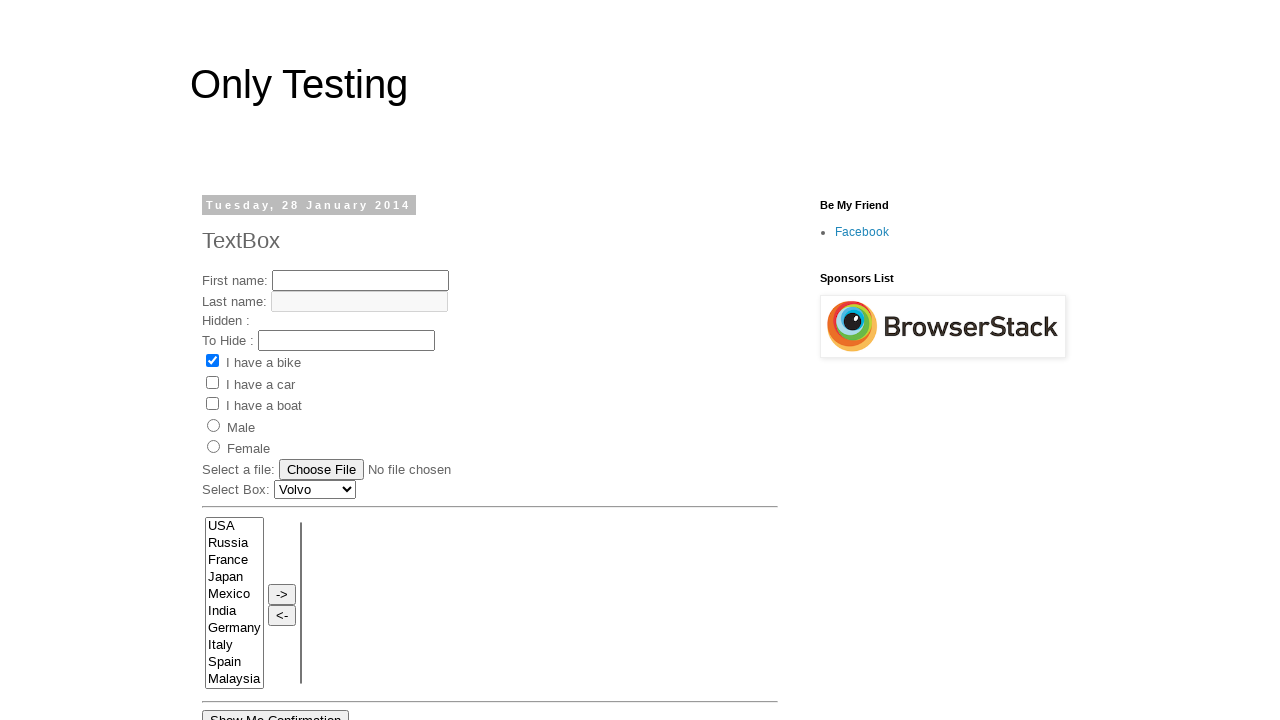

Uploaded test file to file input element
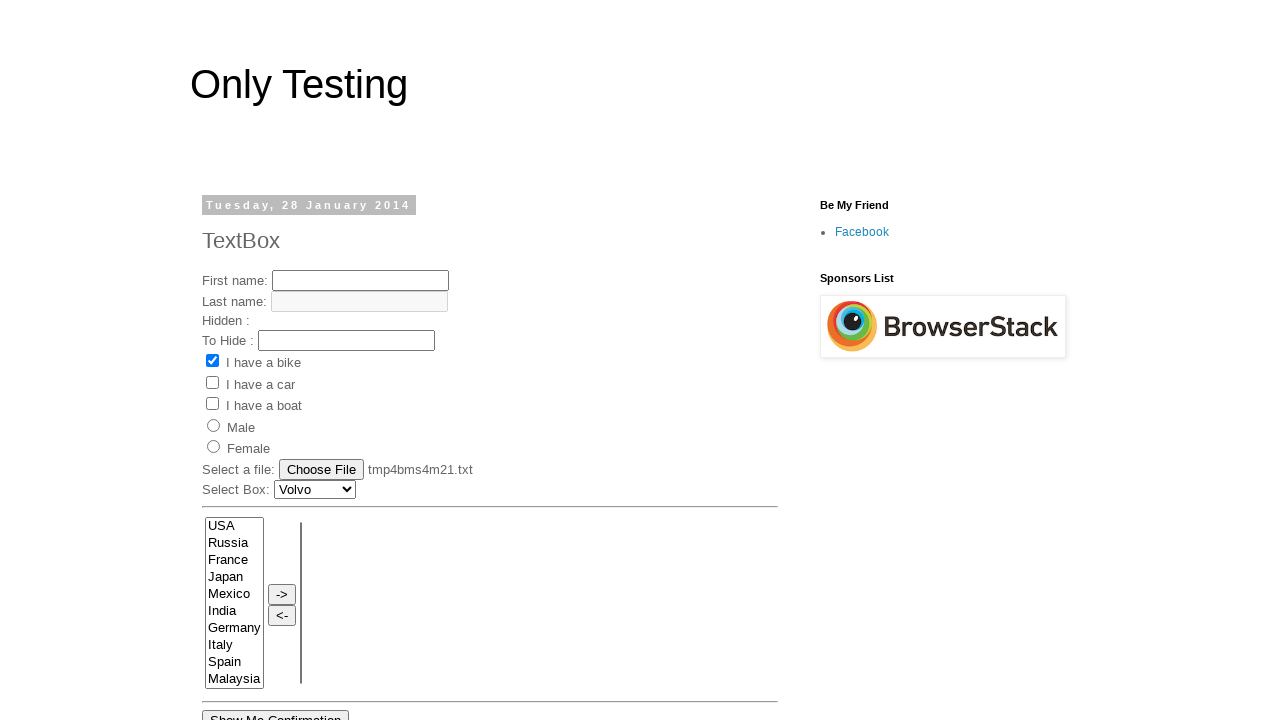

Cleaned up temporary test file
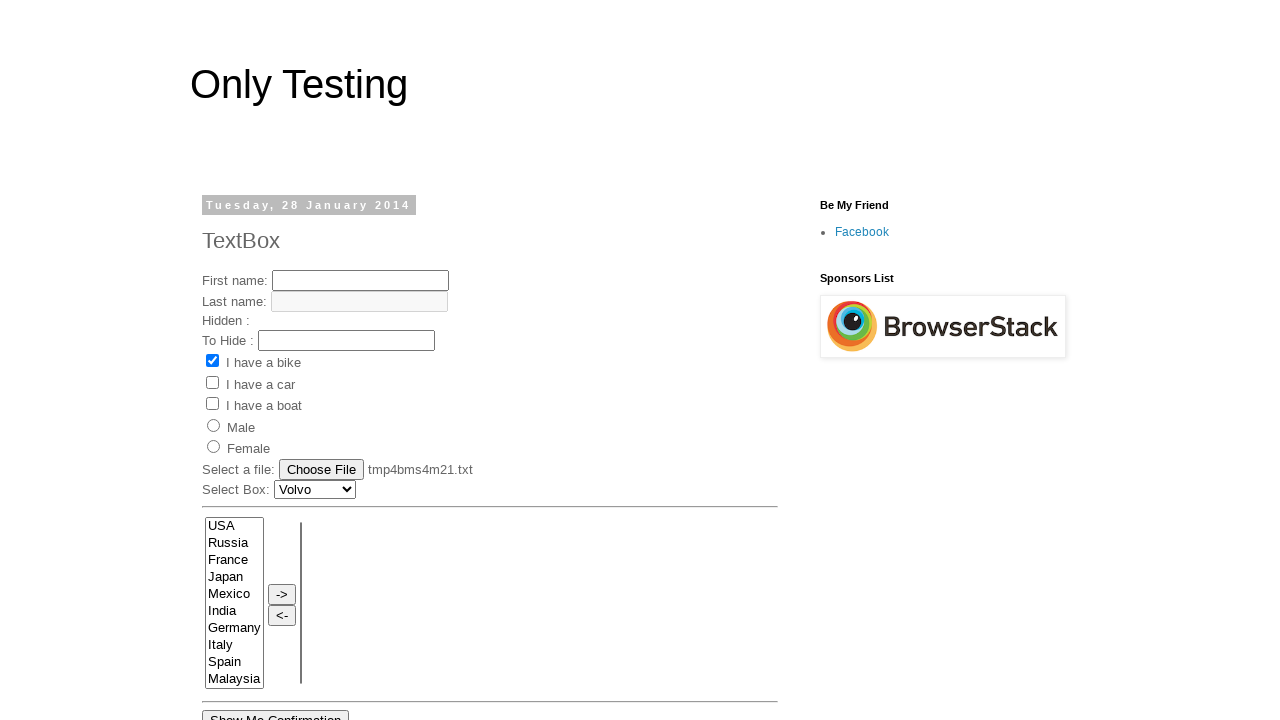

Waited 1000ms for file upload to process
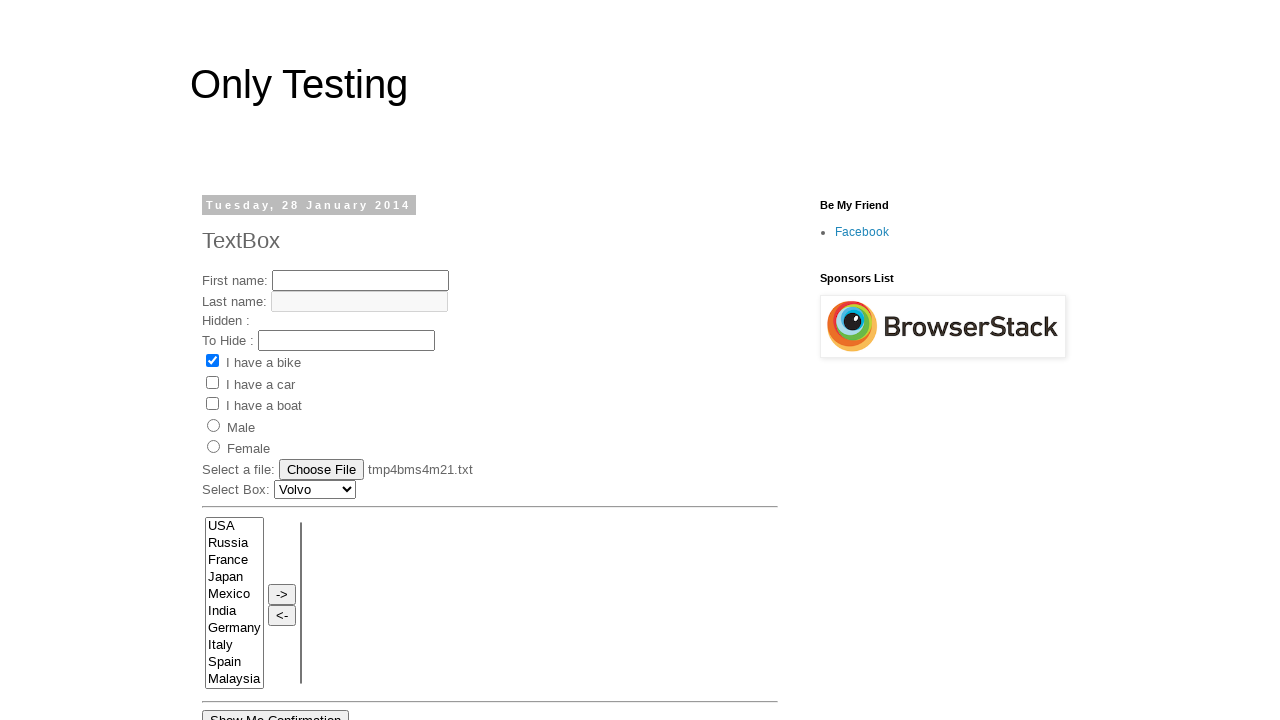

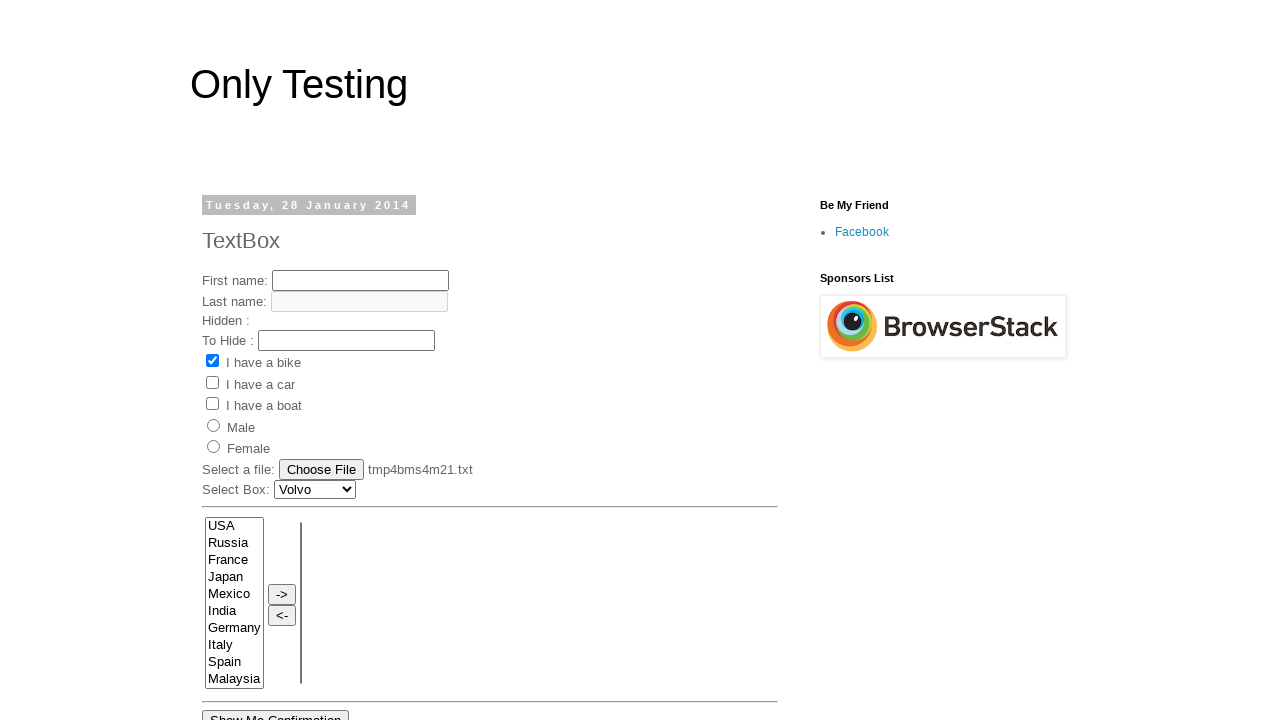